Tests dynamic properties by scrolling to the Dynamic Properties section, waiting for a button to become enabled after 5 seconds, and clicking it

Starting URL: https://demoqa.com/checkbox

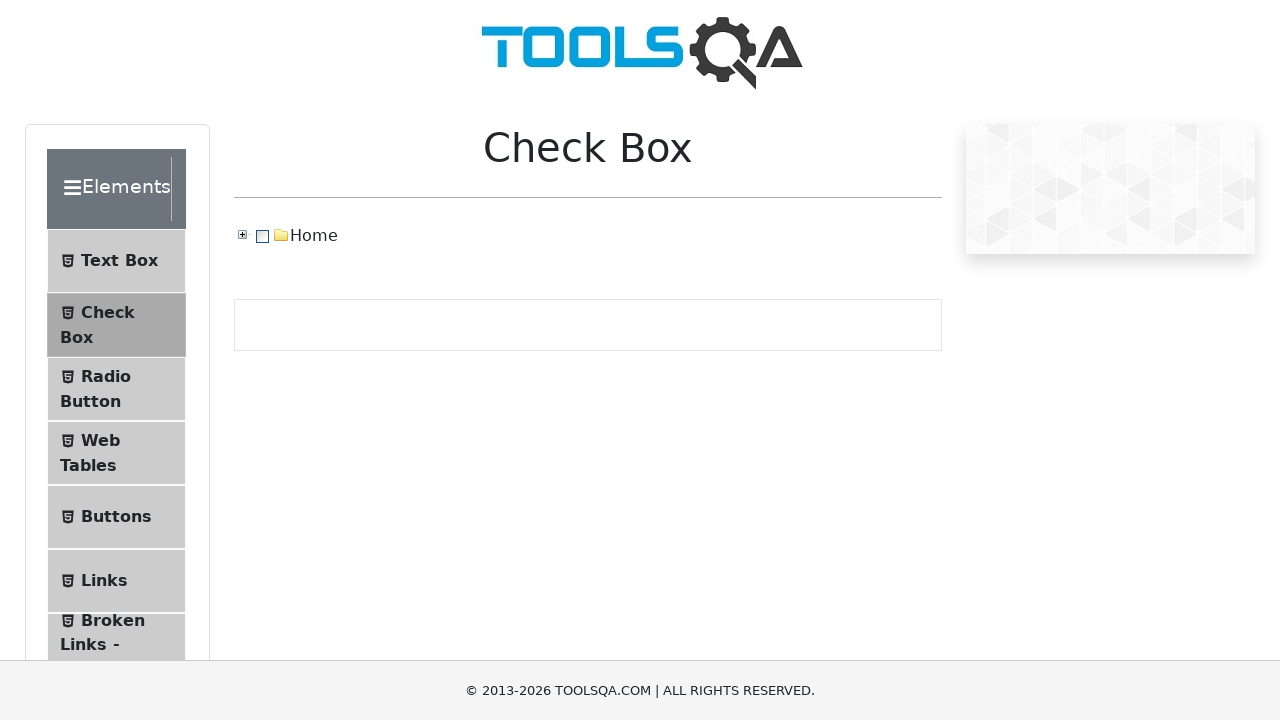

Scrolled to bottom of page
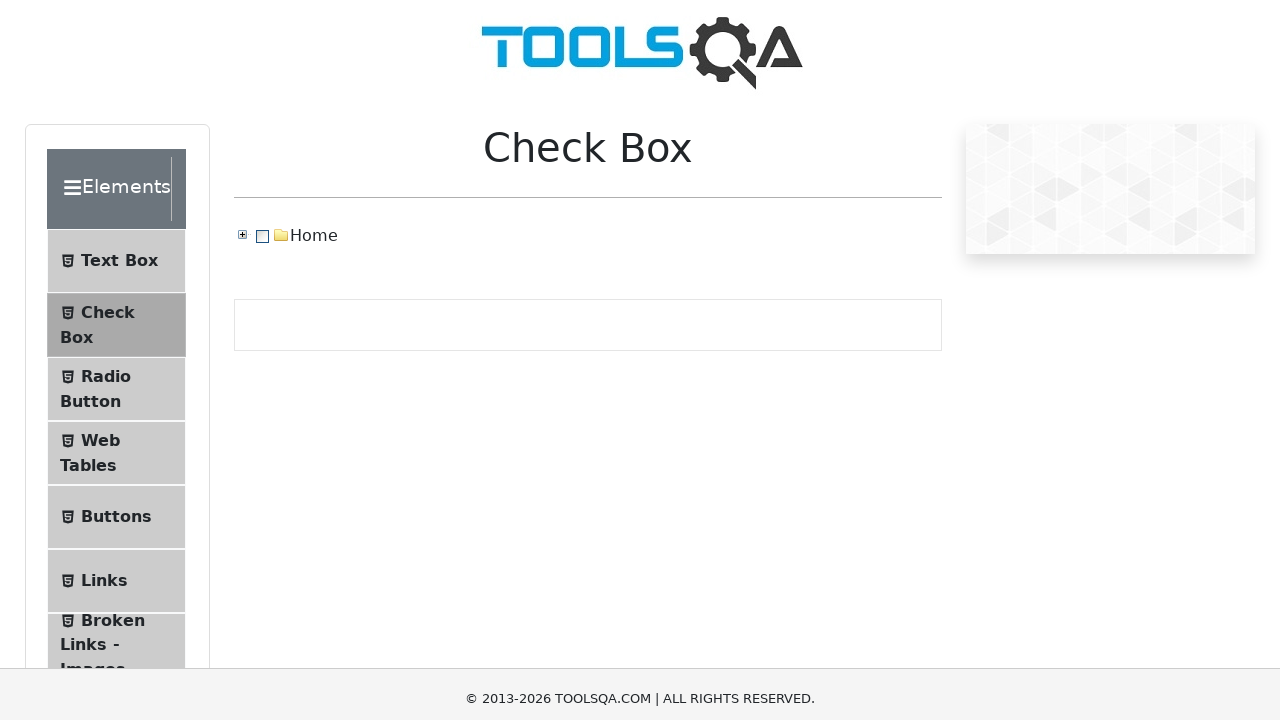

Clicked on Dynamic Properties menu item at (116, 123) on #item-8
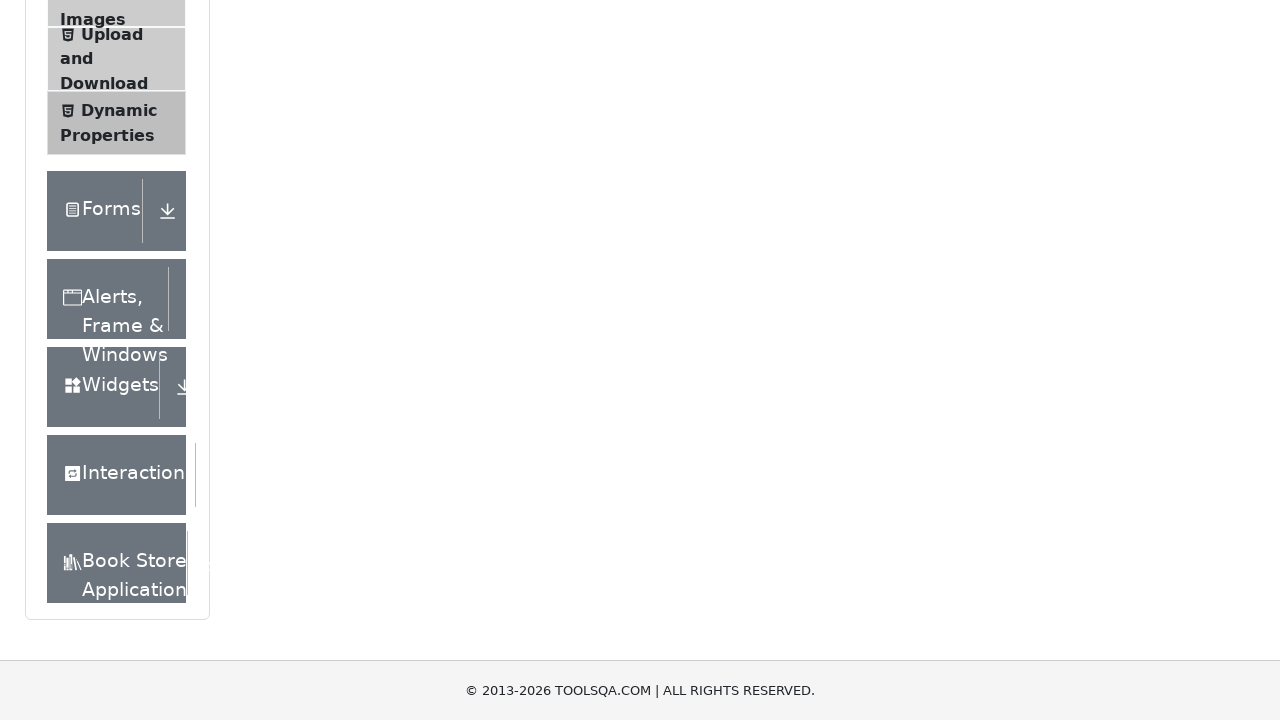

Button became enabled after 5 seconds - text-danger selector appeared
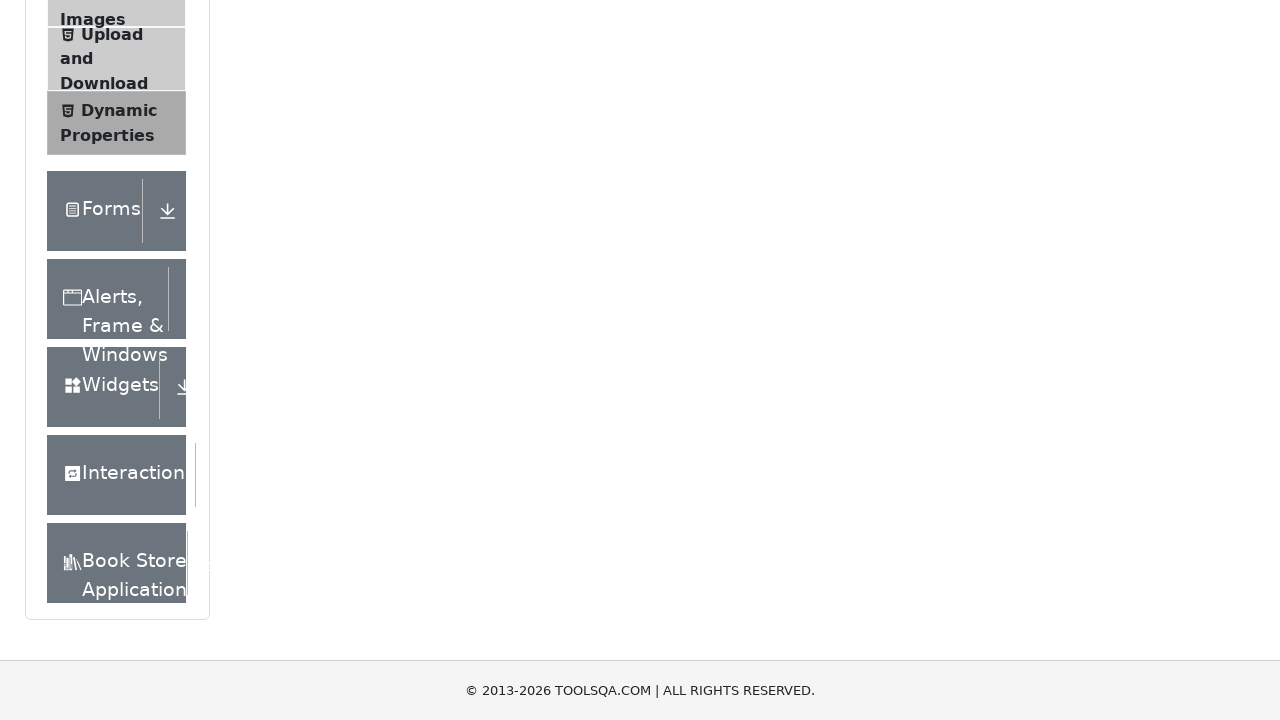

Clicked the enabled button with ID enableAfter at (333, 306) on #enableAfter
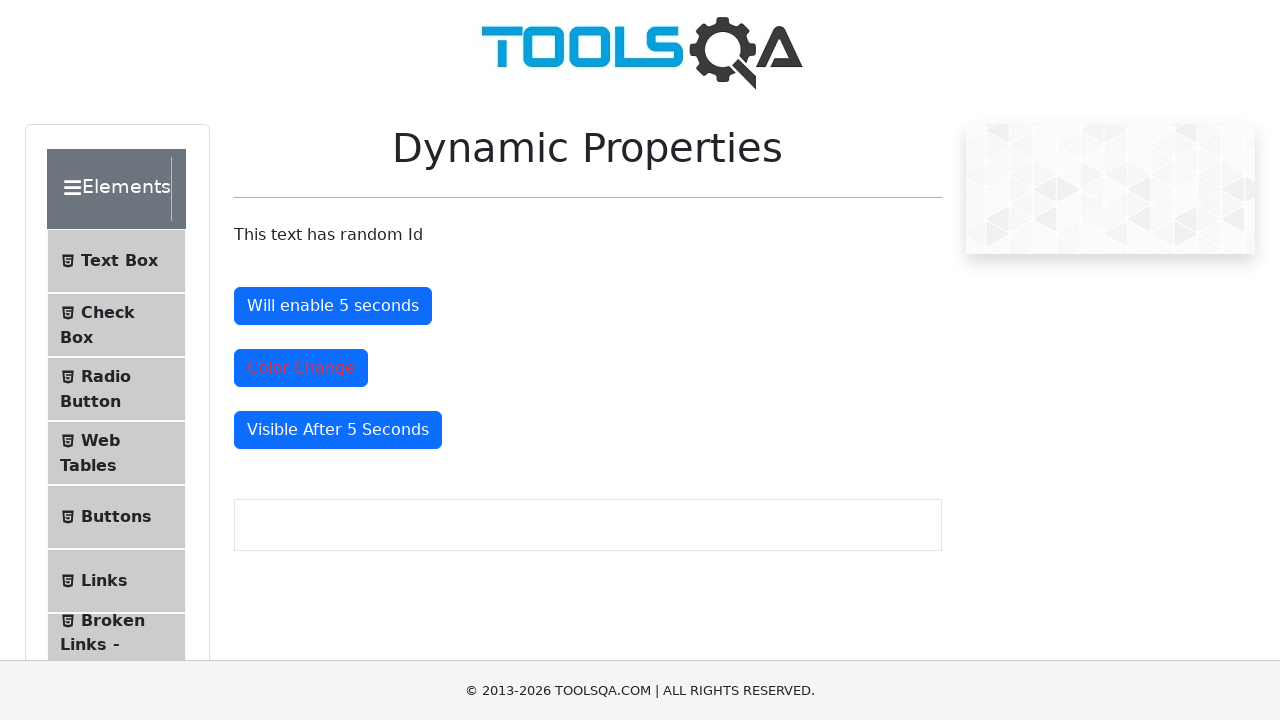

Waited 3 seconds to verify button click action
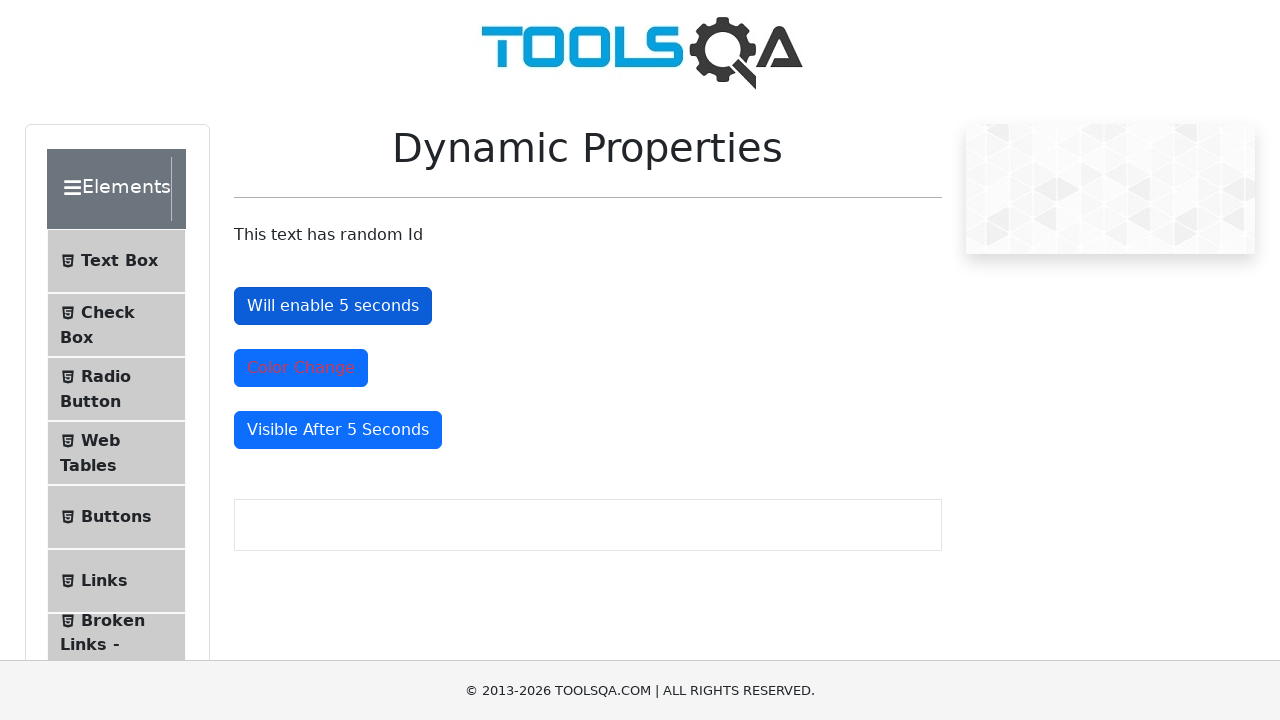

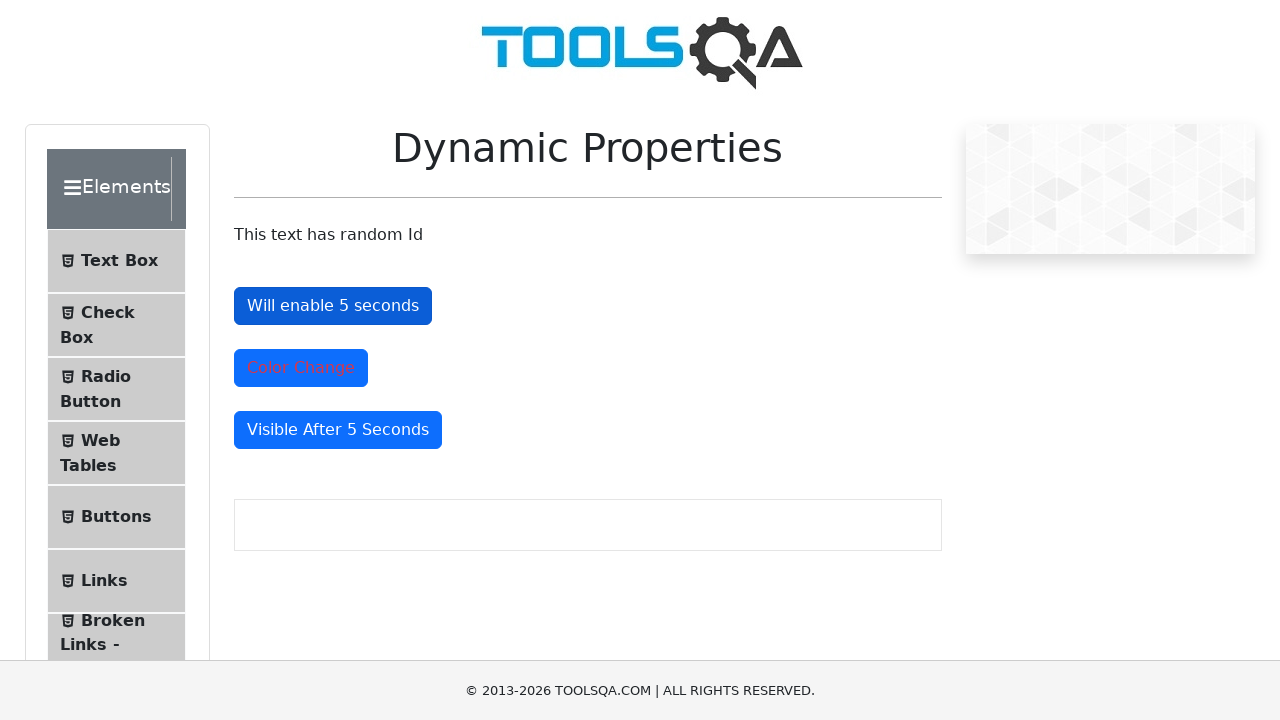